Tests window switching functionality by triggering an alert, accepting it, opening a new tab, switching to it, and clicking on an element in the new tab

Starting URL: https://formy-project.herokuapp.com/switch-window

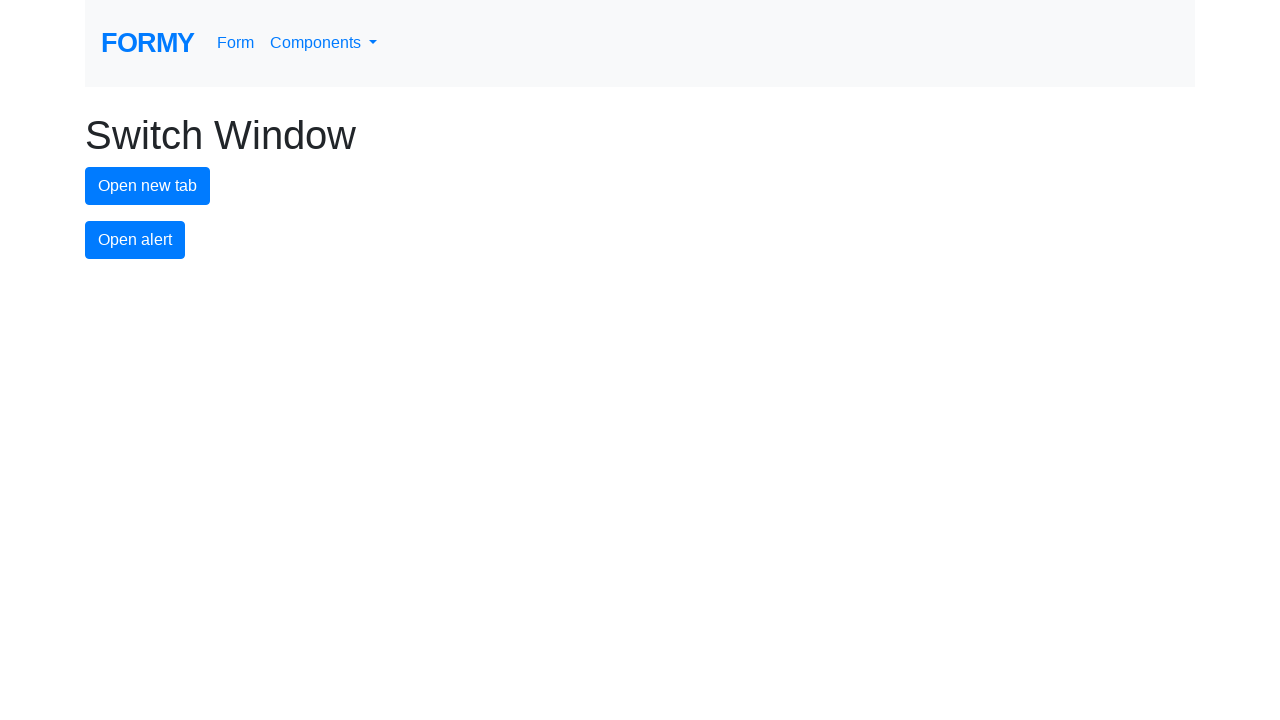

Clicked alert button to trigger alert dialog at (135, 240) on #alert-button
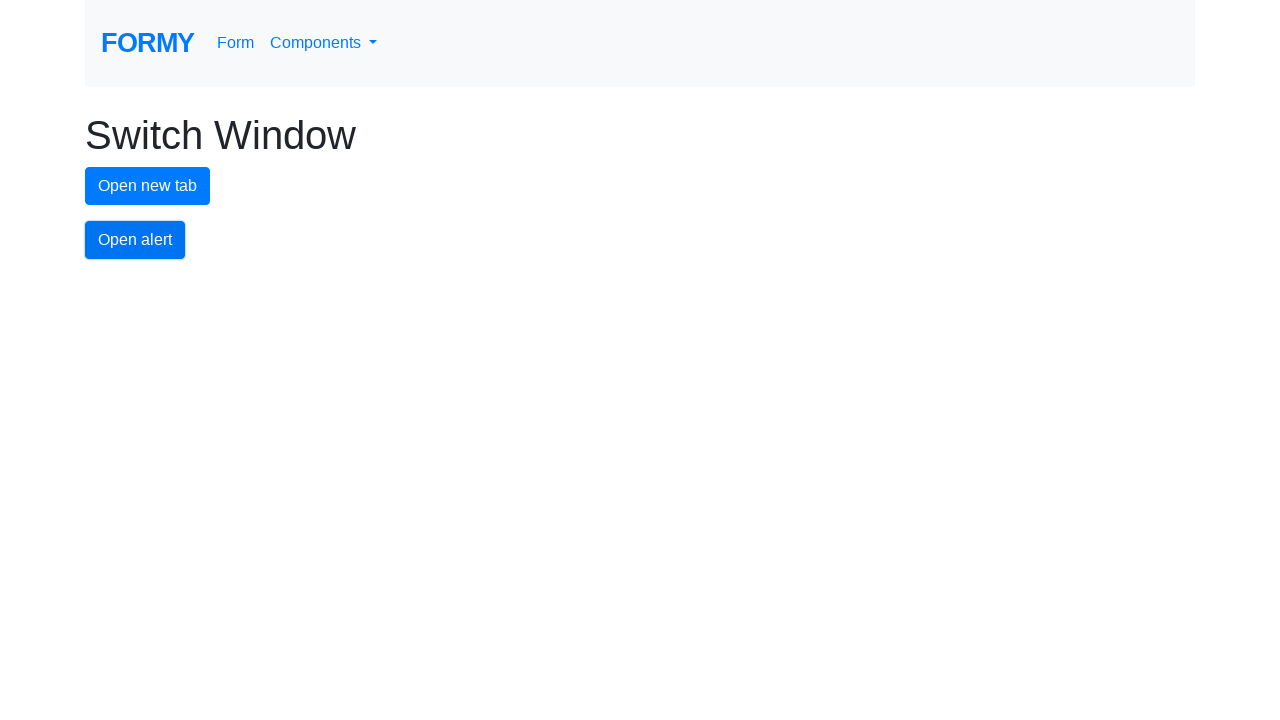

Alert dialog accepted
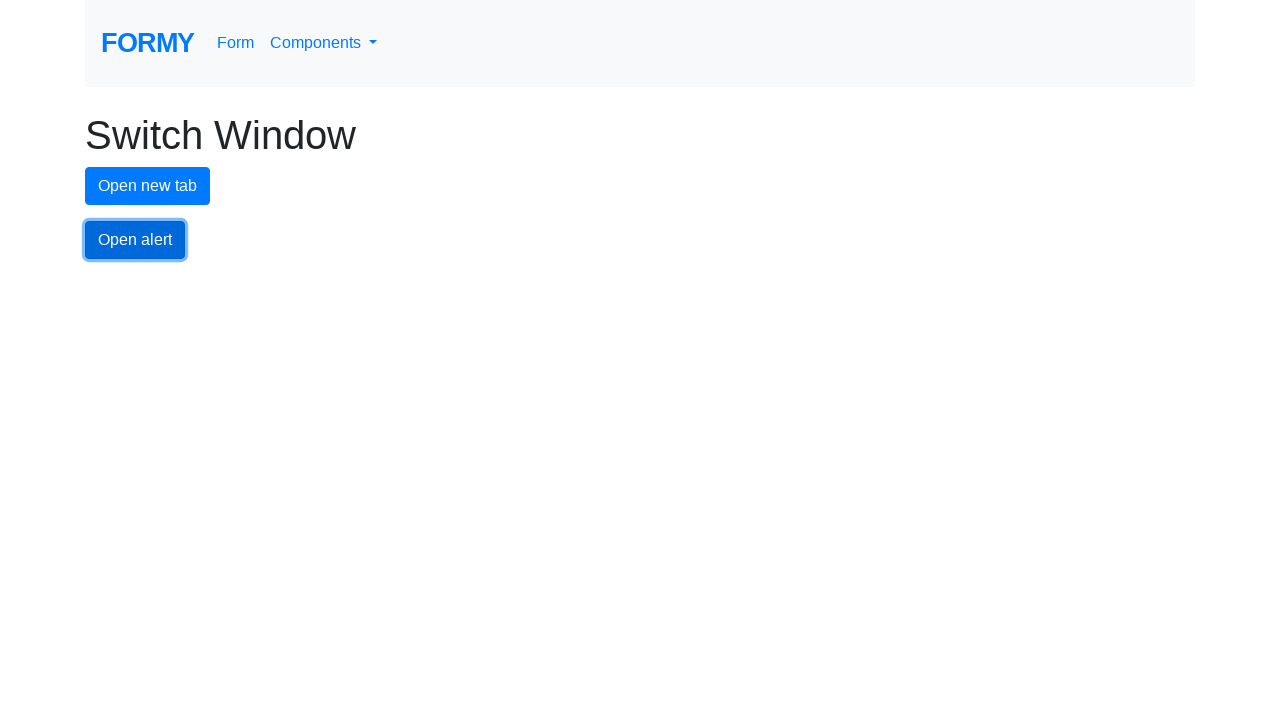

Clicked new tab button to open new window/tab at (148, 186) on #new-tab-button
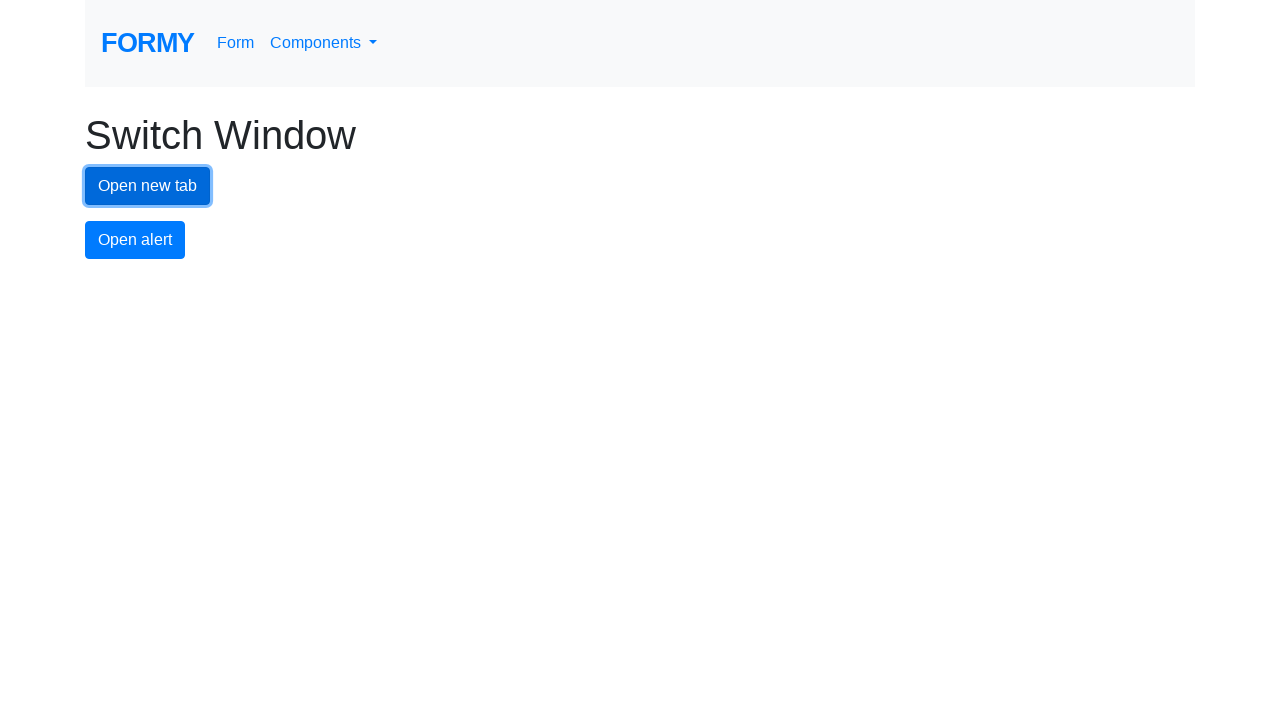

New tab/window opened and captured
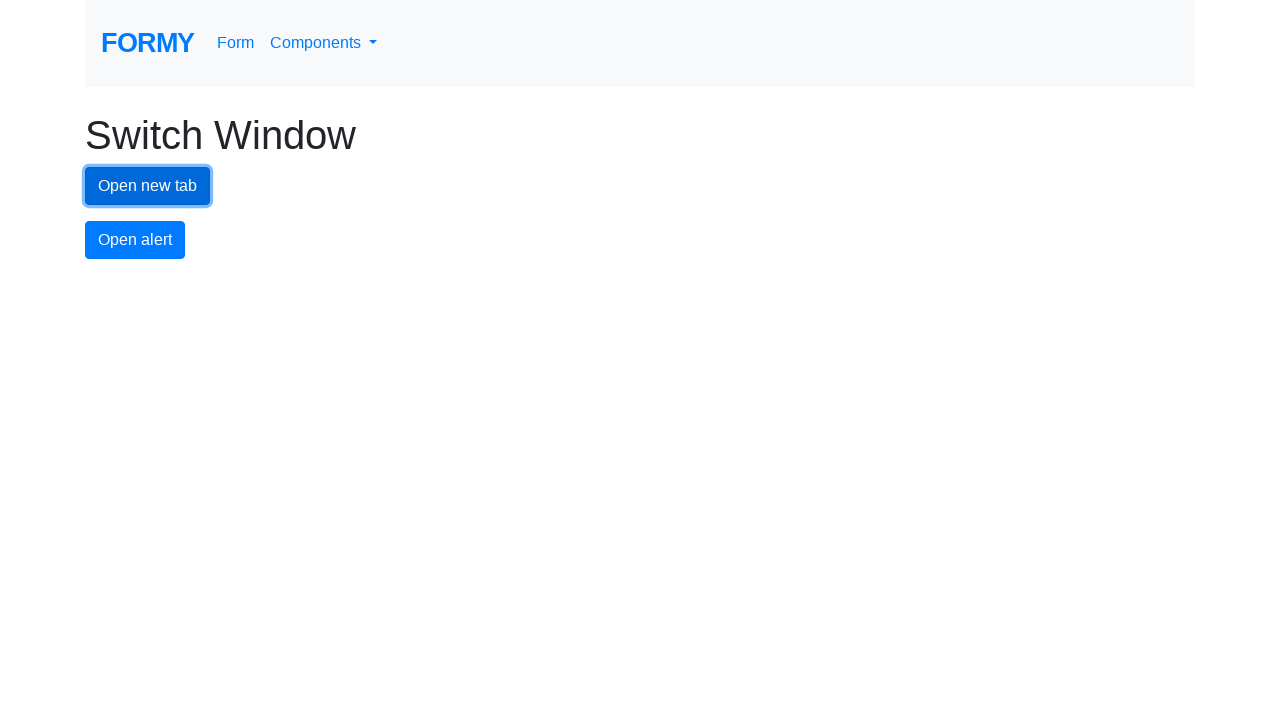

New tab page fully loaded
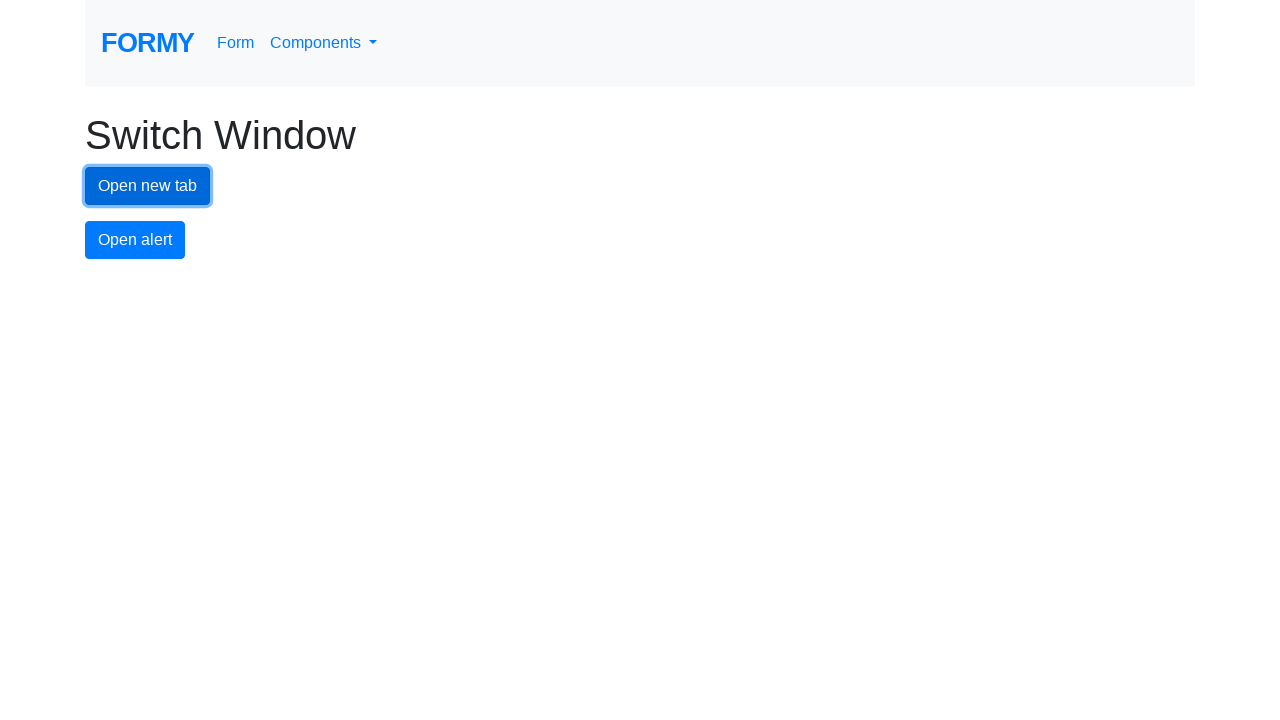

Clicked Autocomplete link in new tab at (185, 324) on xpath=//a[@class='btn btn-lg'][normalize-space()='Autocomplete']
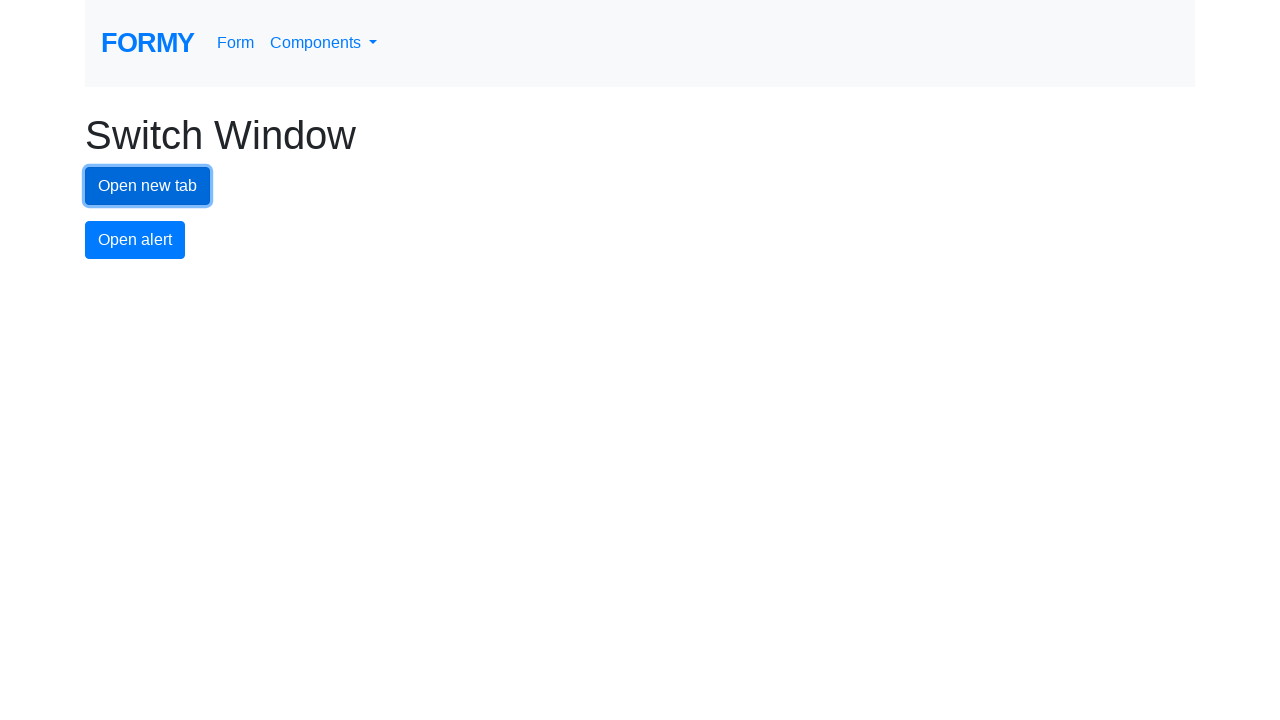

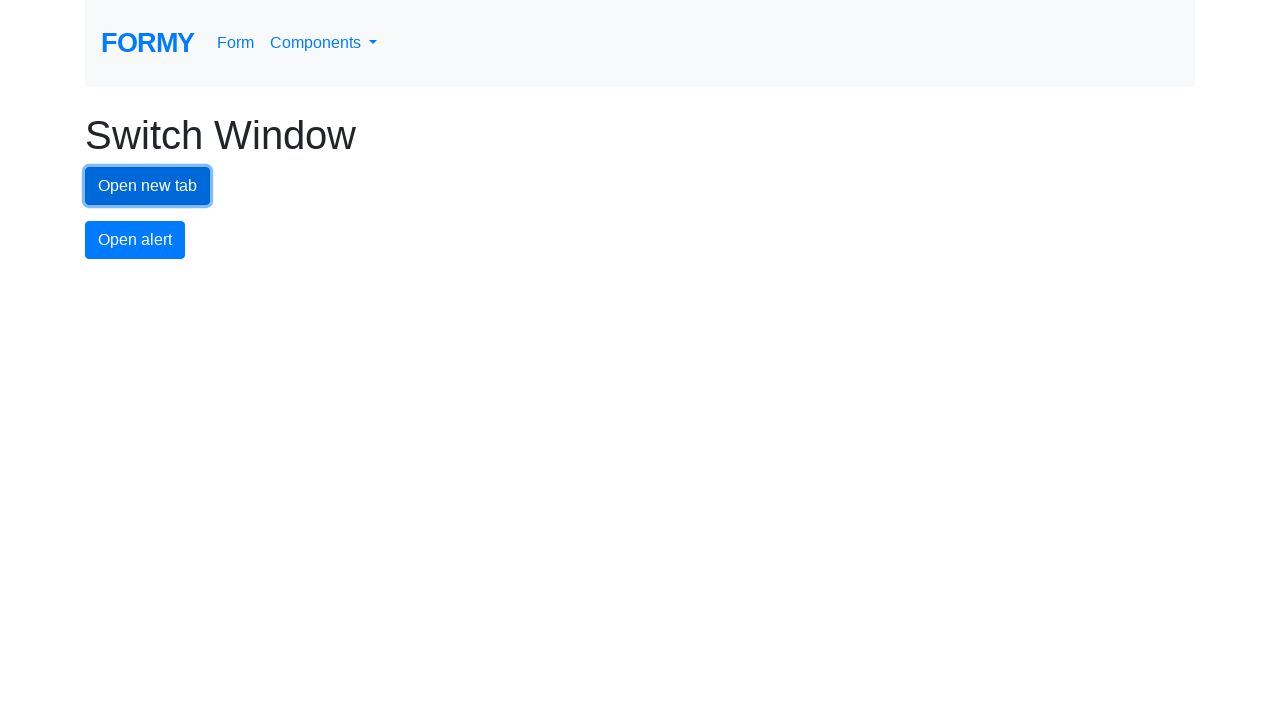